Tests Reader Store (Sony ebook store) search functionality by searching for a Japanese book title using multiple selector strategies.

Starting URL: https://ebookstore.sony.jp/

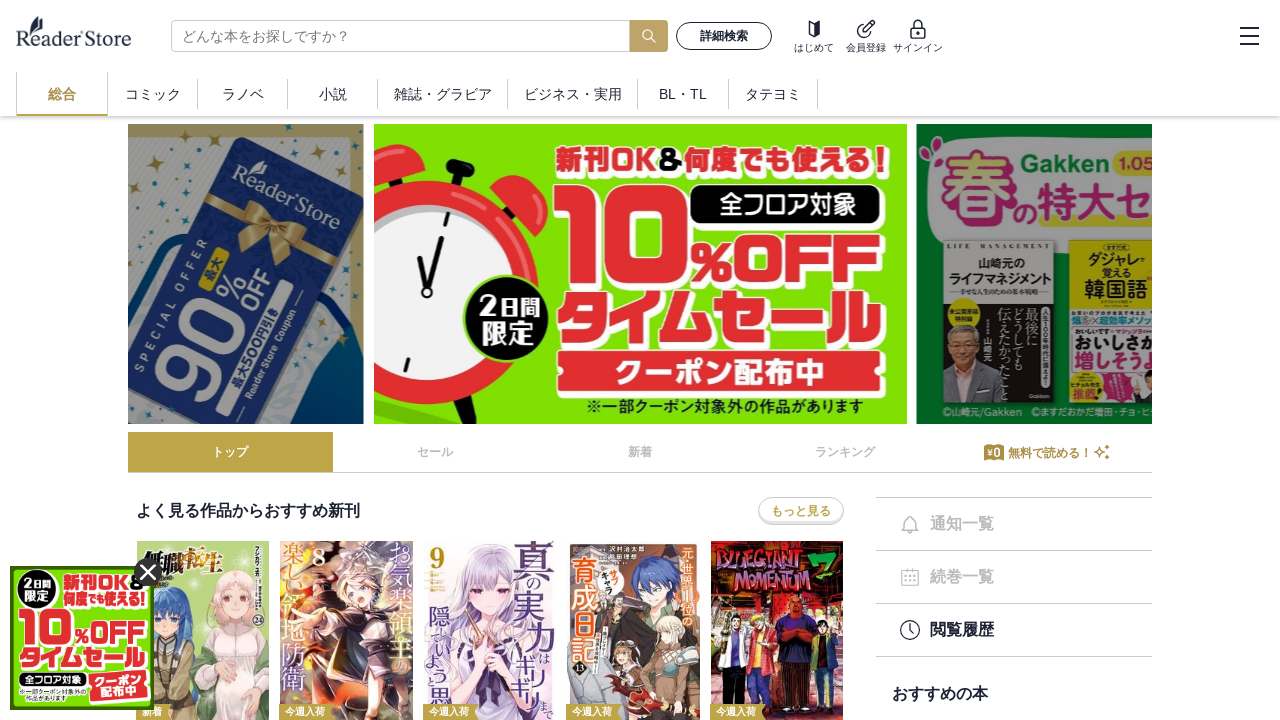

Waited for page to reach domcontentloaded state
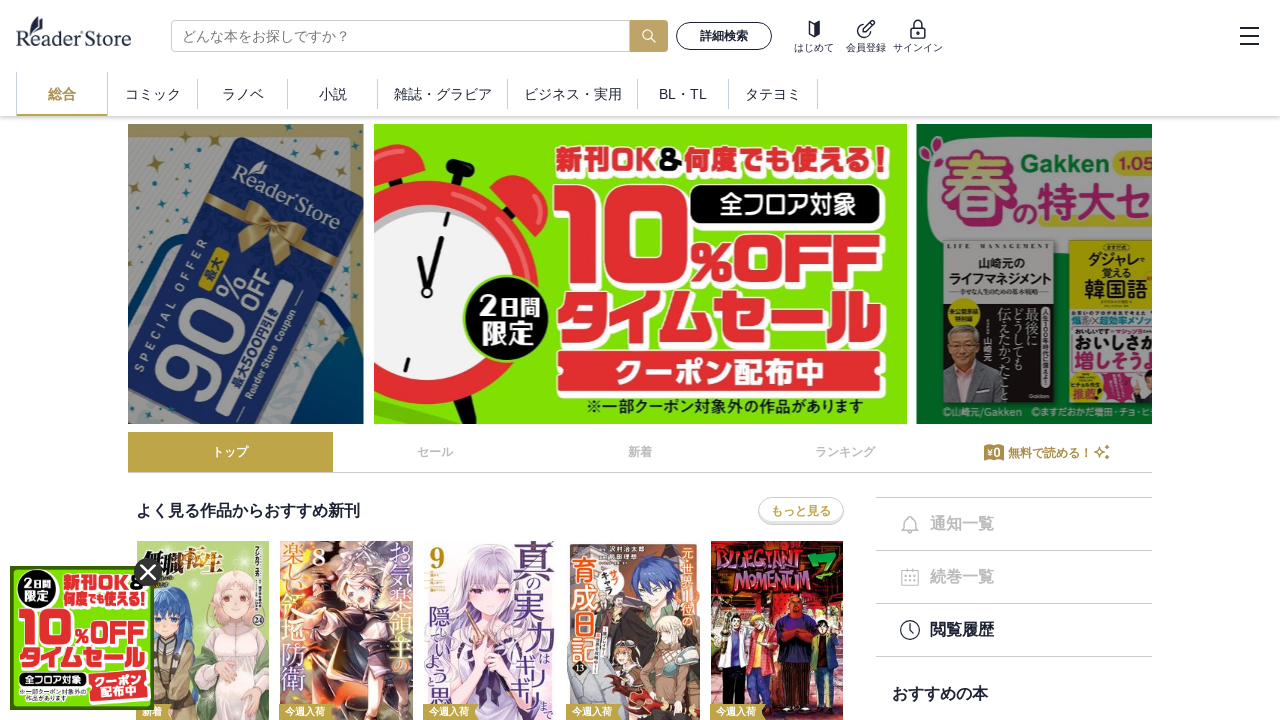

Navigated directly to search URL with Japanese book title query
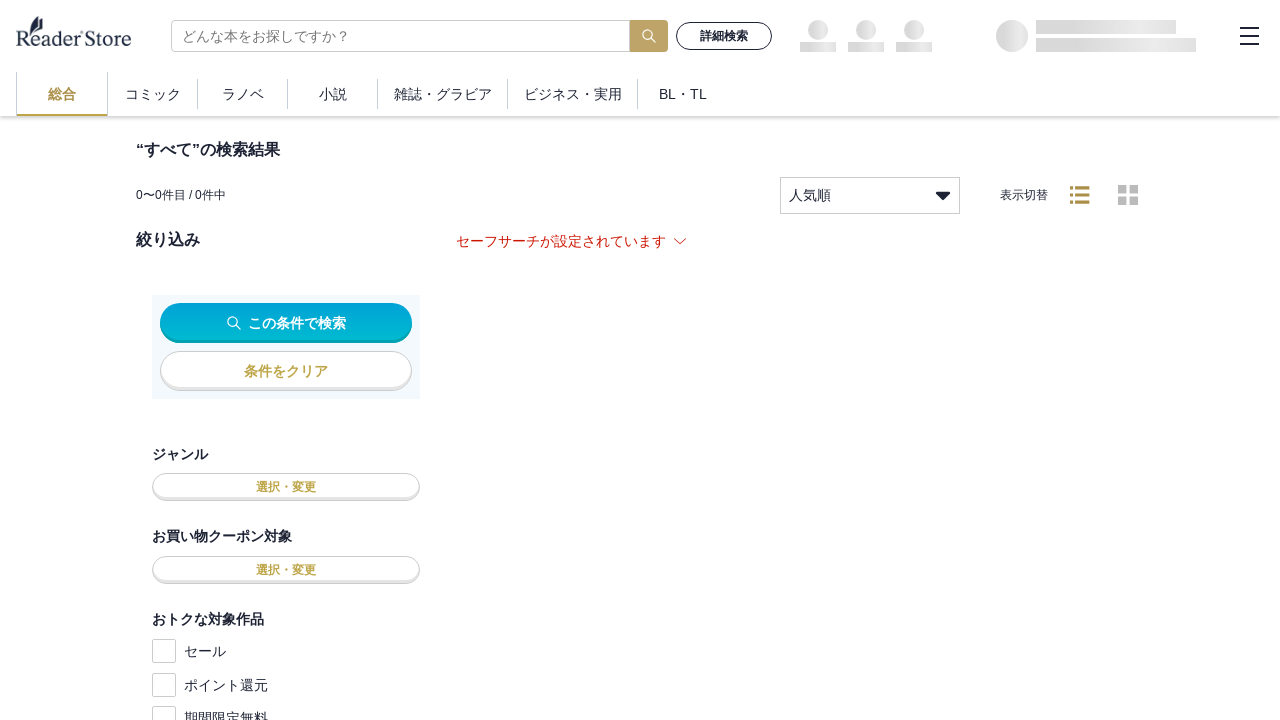

Waited for network to reach idle state after direct navigation
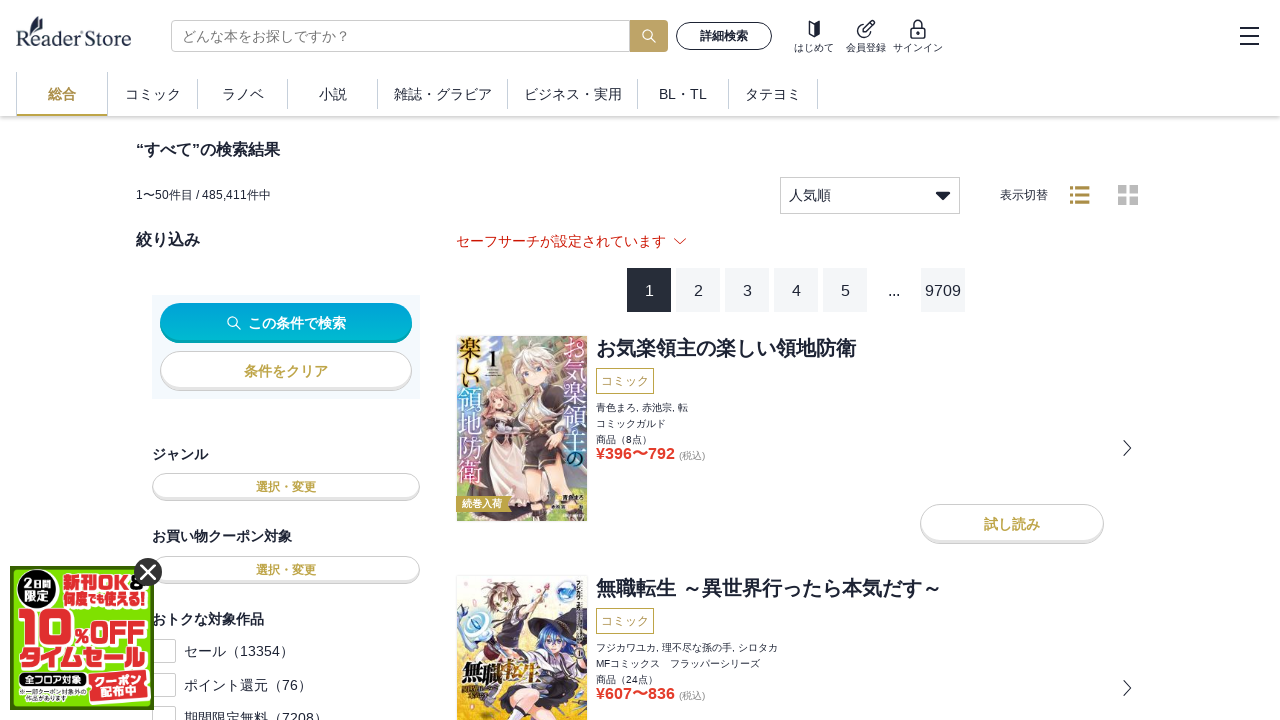

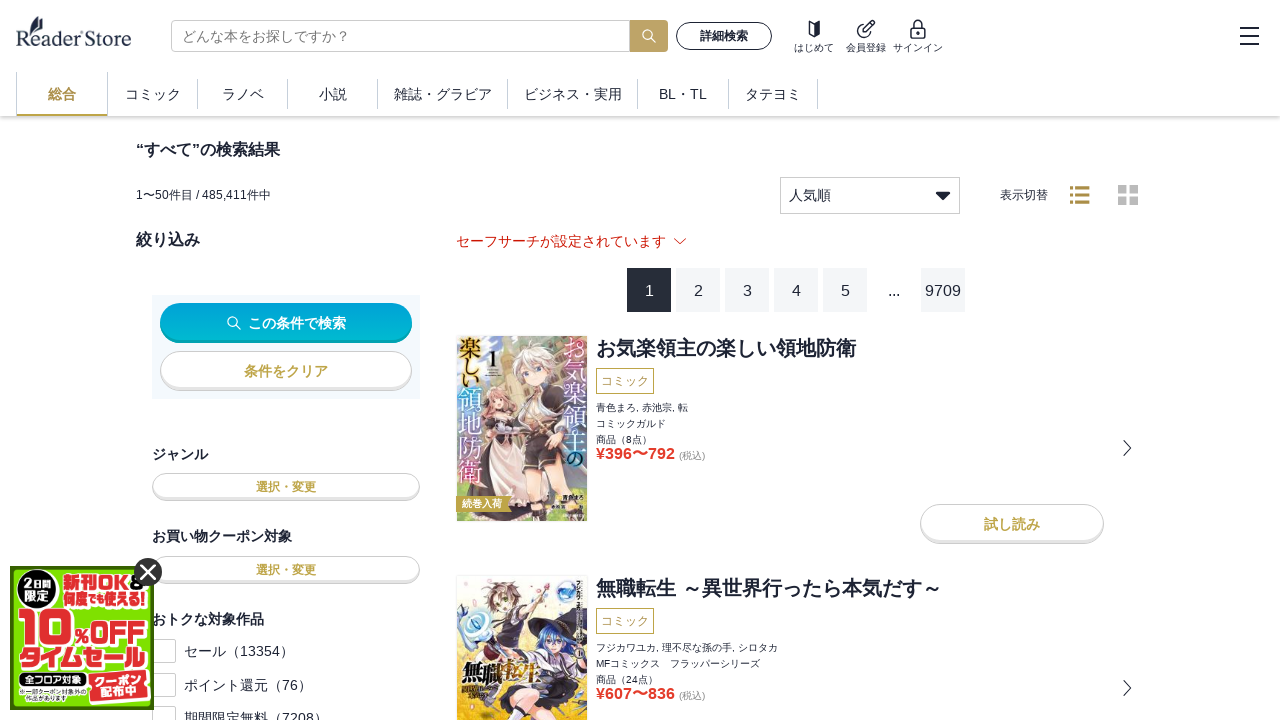